Fills out a Google Form by entering text fields (ID number and name) and selecting multiple checkbox options across three different question sections, then scrolls to verify the form is complete.

Starting URL: https://docs.google.com/forms/d/e/1FAIpQLSebAR7SAmwvpQ06lxJba62HSS7E1UrDR2mhYyG-BEuHqoehJg/viewform?pli=1&pli=1

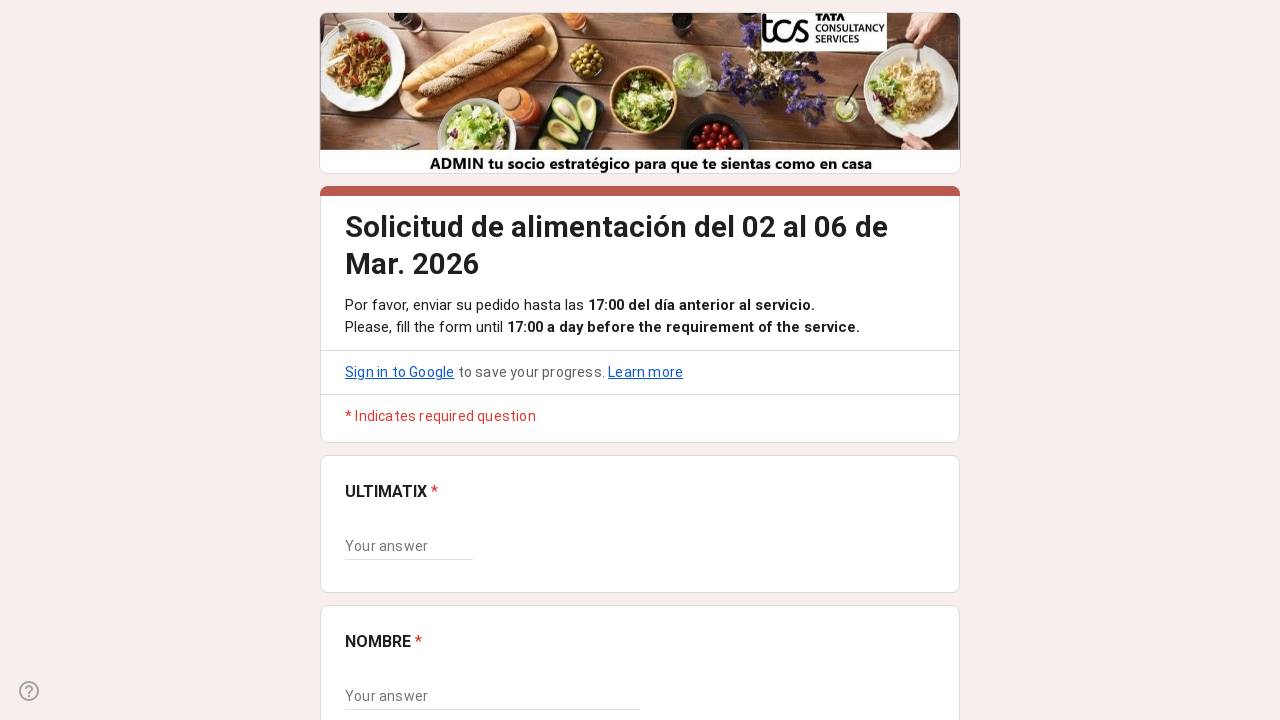

Waited for form to load - text input fields are now visible
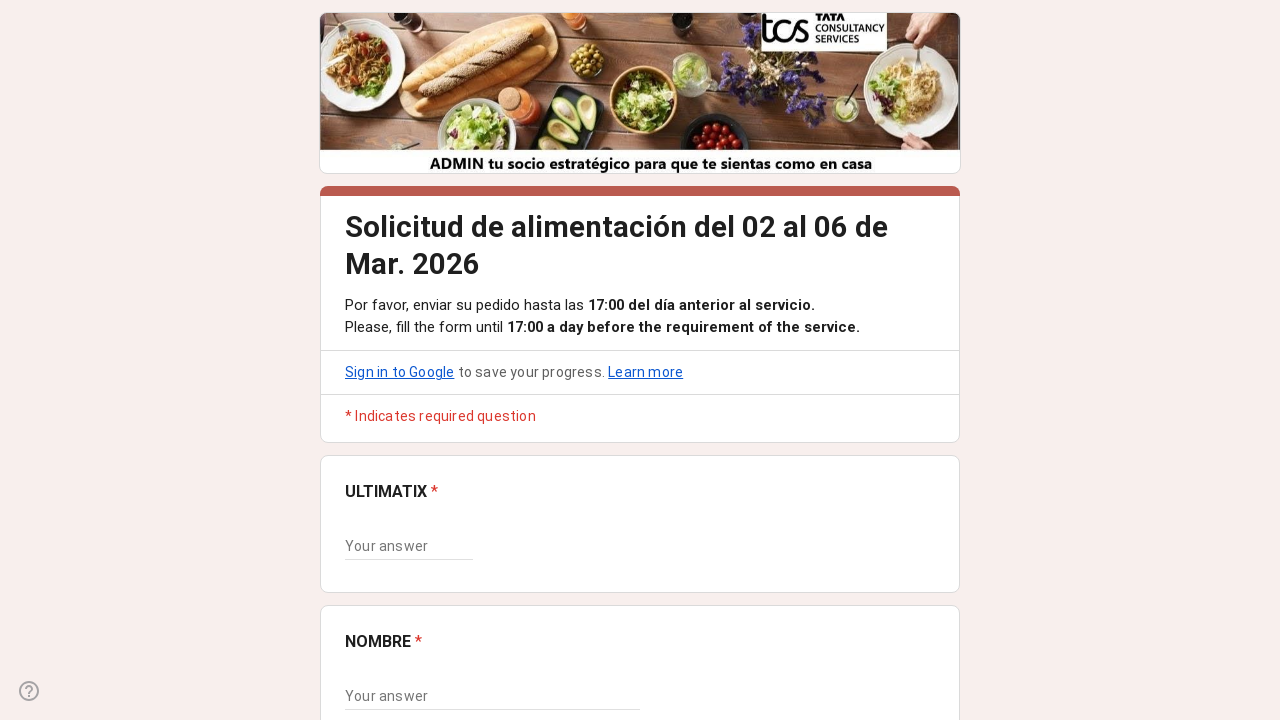

Filled ID number field with '2846981' on xpath=//*[@id="mG61Hd"]/div[2]/div/div[2]/div[1]/div/div/div[2]/div/div[1]/div/d
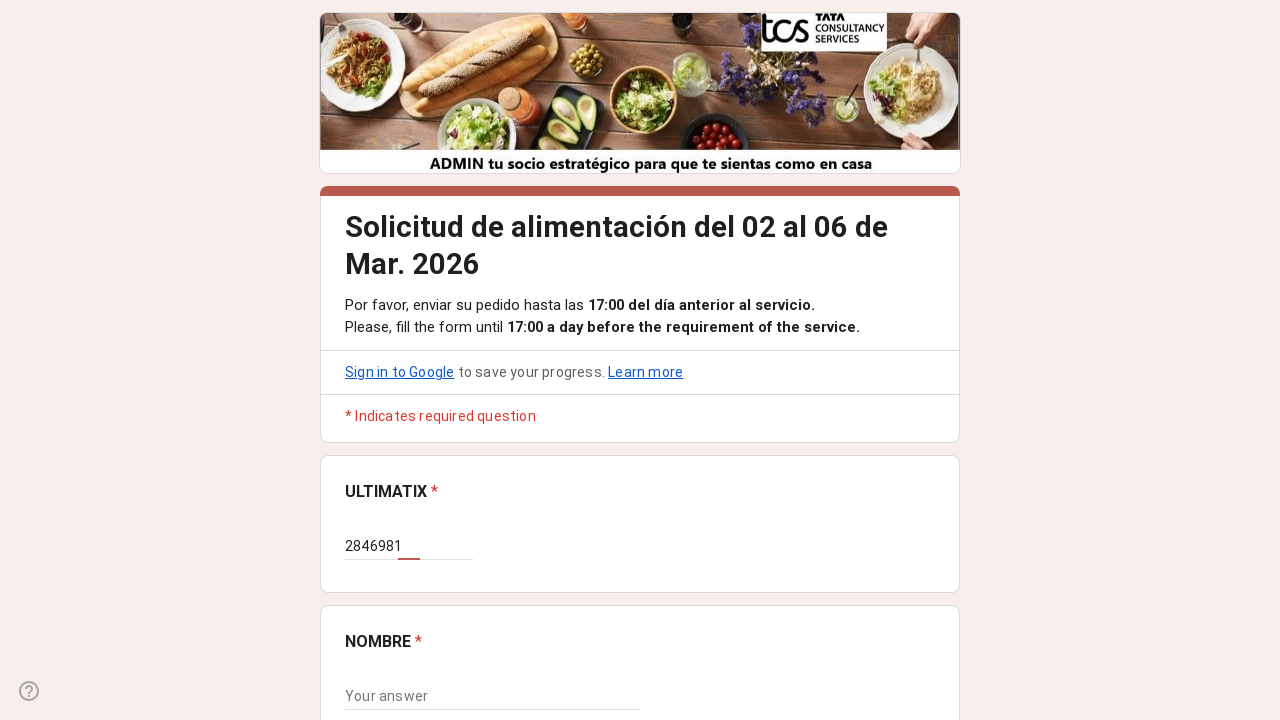

Filled name field with 'David Espinosa' on xpath=//*[@id="mG61Hd"]/div[2]/div/div[2]/div[2]/div/div/div[2]/div/div[1]/div/d
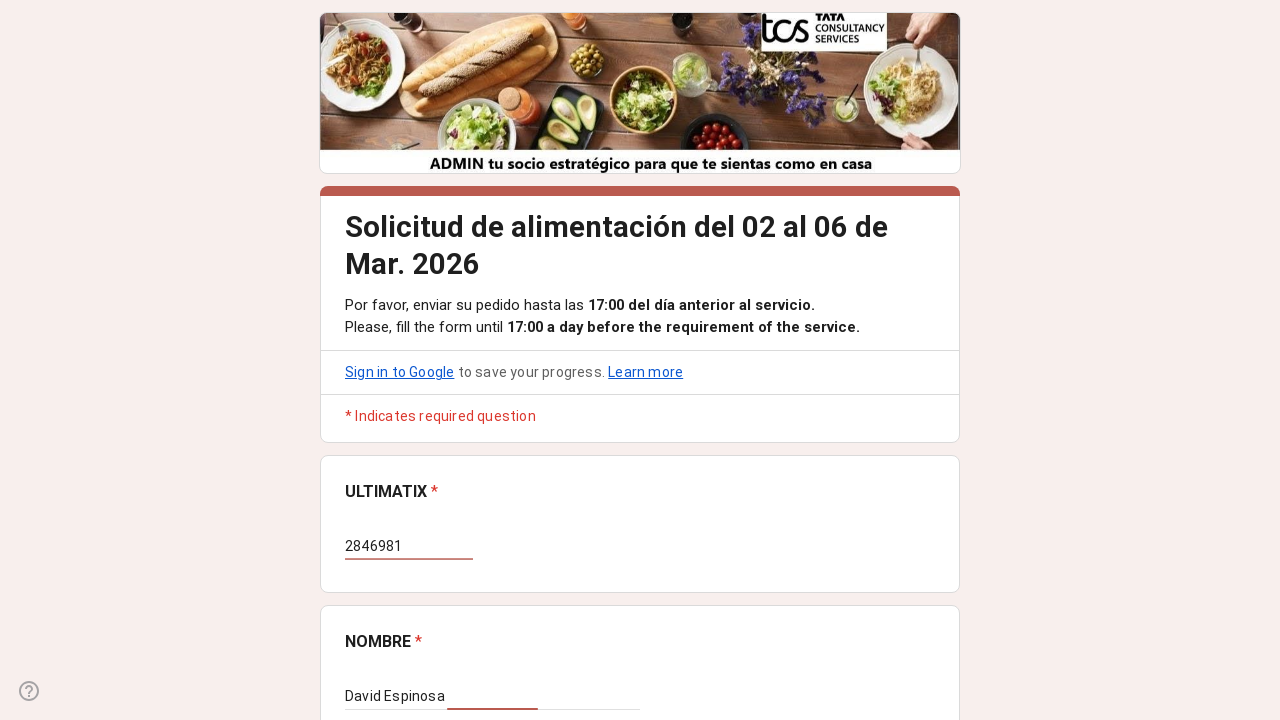

Selected building checkbox option 2 at (530, 361) on xpath=//*[@id="mG61Hd"]/div[2]/div/div[2]/div[3]/div/div/div[2]/div/div[1]/div/d
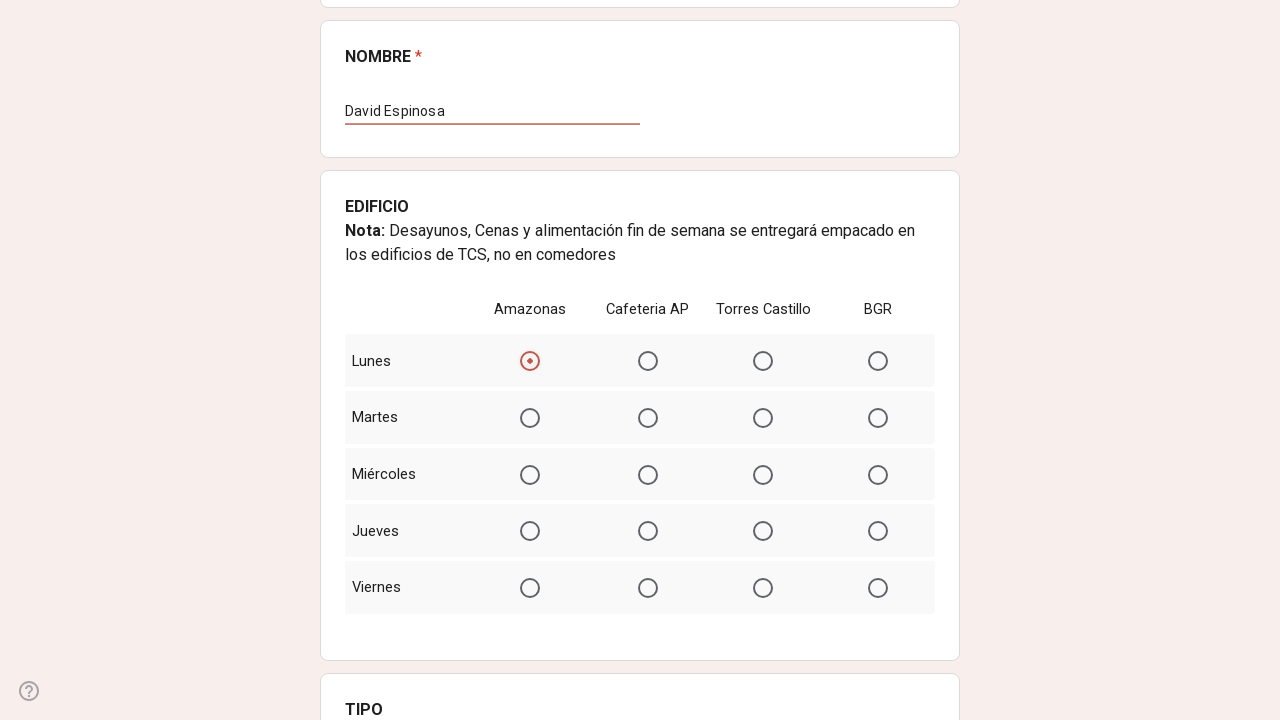

Selected building checkbox option 4 at (530, 417) on xpath=//*[@id="mG61Hd"]/div[2]/div/div[2]/div[3]/div/div/div[2]/div/div[1]/div/d
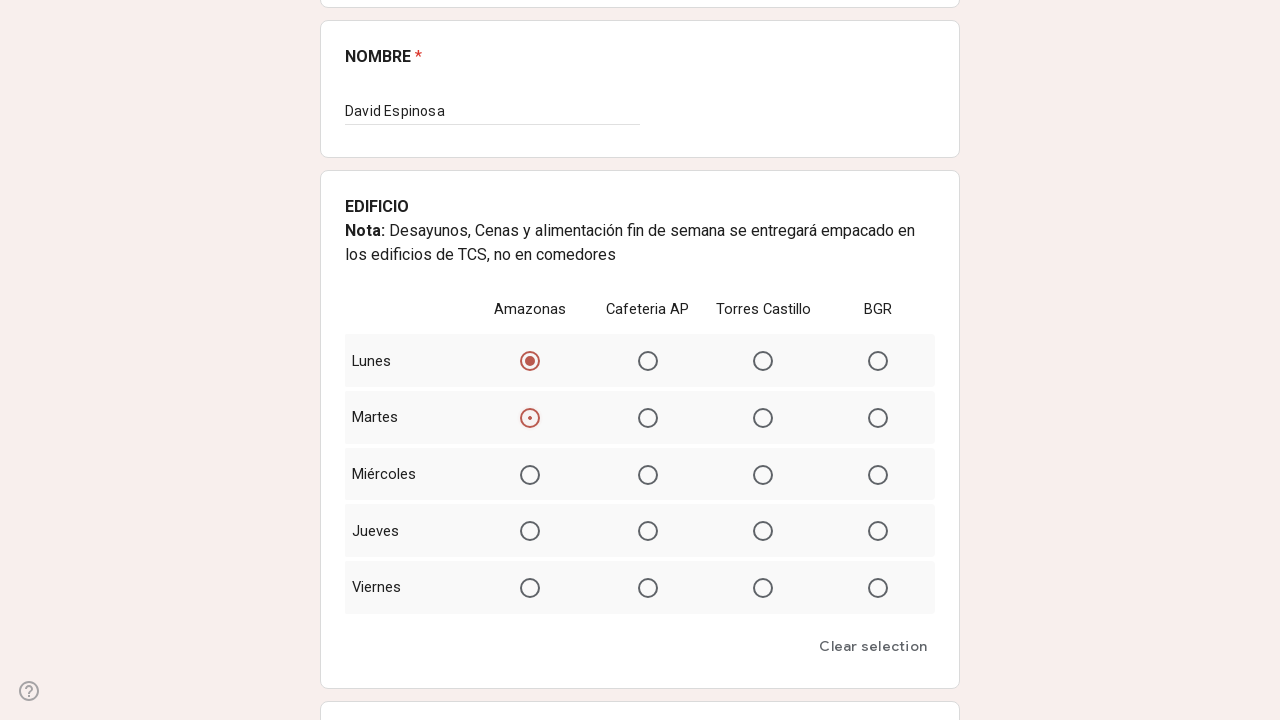

Selected building checkbox option 6 at (530, 474) on xpath=//*[@id="mG61Hd"]/div[2]/div/div[2]/div[3]/div/div/div[2]/div/div[1]/div/d
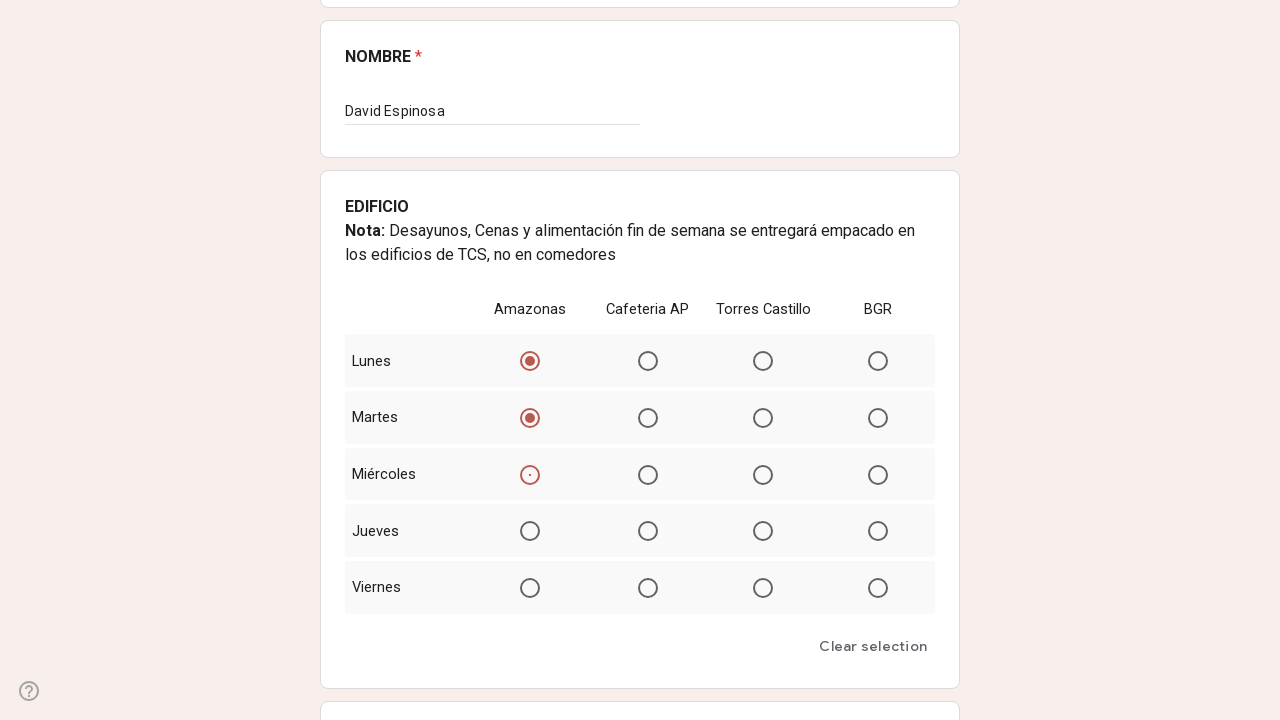

Selected building checkbox option 8 at (530, 531) on xpath=//*[@id="mG61Hd"]/div[2]/div/div[2]/div[3]/div/div/div[2]/div/div[1]/div/d
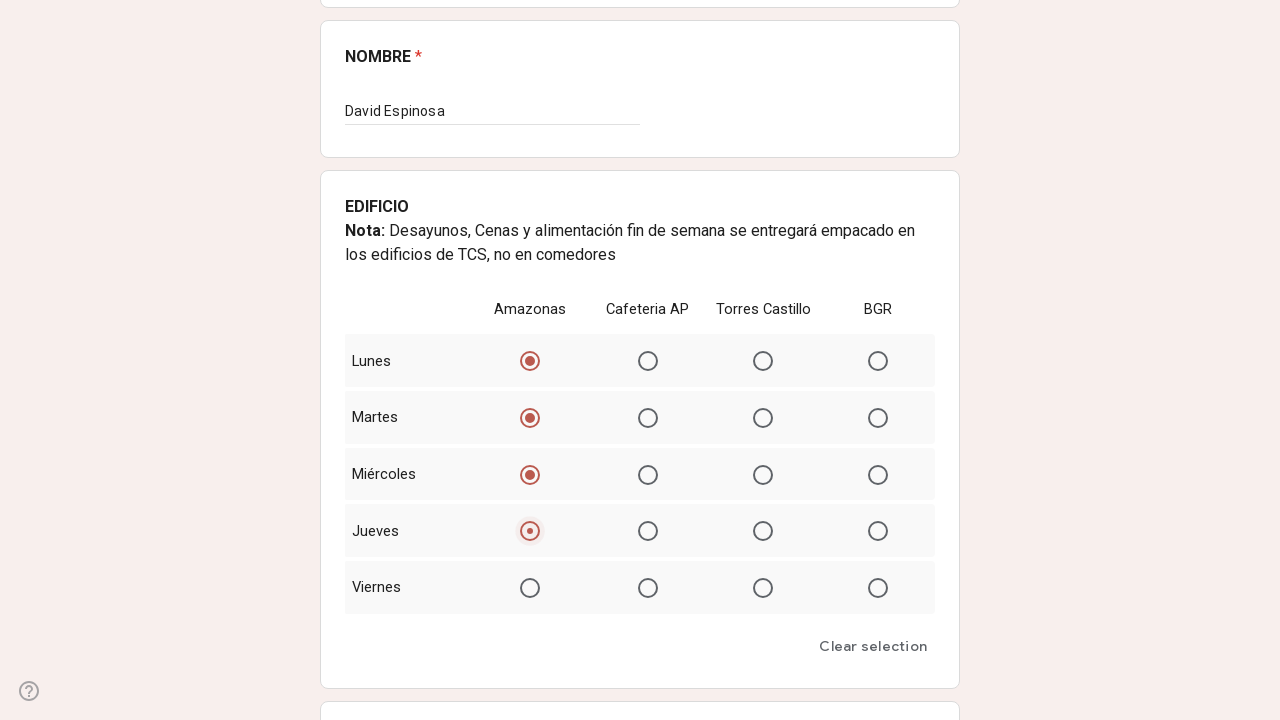

Selected building checkbox option 10 at (530, 587) on xpath=//*[@id="mG61Hd"]/div[2]/div/div[2]/div[3]/div/div/div[2]/div/div[1]/div/d
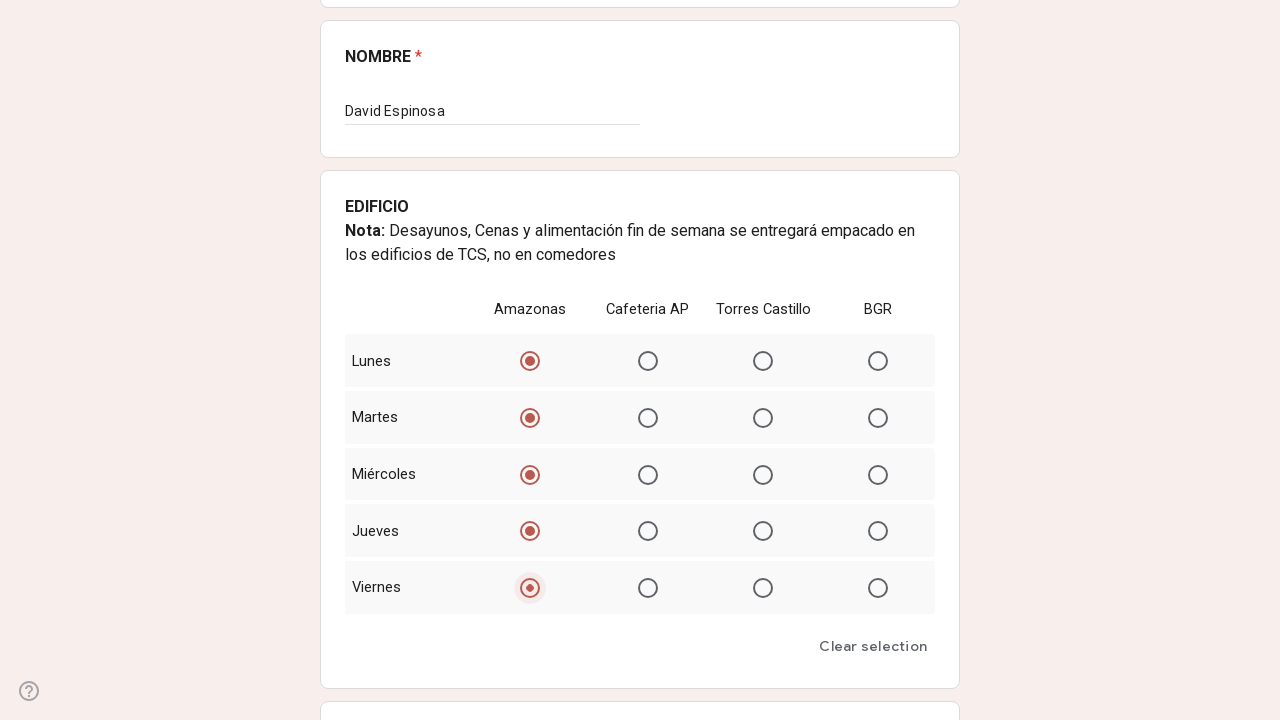

Selected days checkbox option 2 at (717, 361) on xpath=//*[@id="mG61Hd"]/div[2]/div/div[2]/div[4]/div/div/div[2]/div/div[1]/div/d
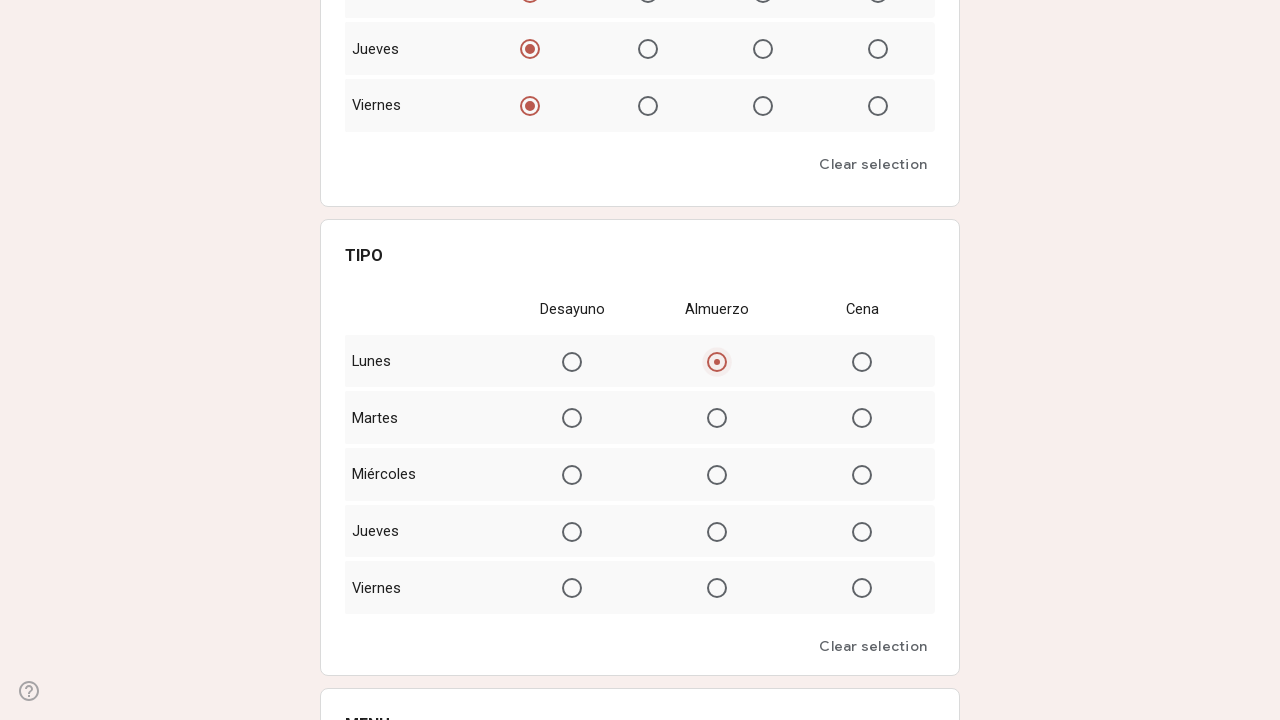

Selected days checkbox option 4 at (717, 418) on xpath=//*[@id="mG61Hd"]/div[2]/div/div[2]/div[4]/div/div/div[2]/div/div[1]/div/d
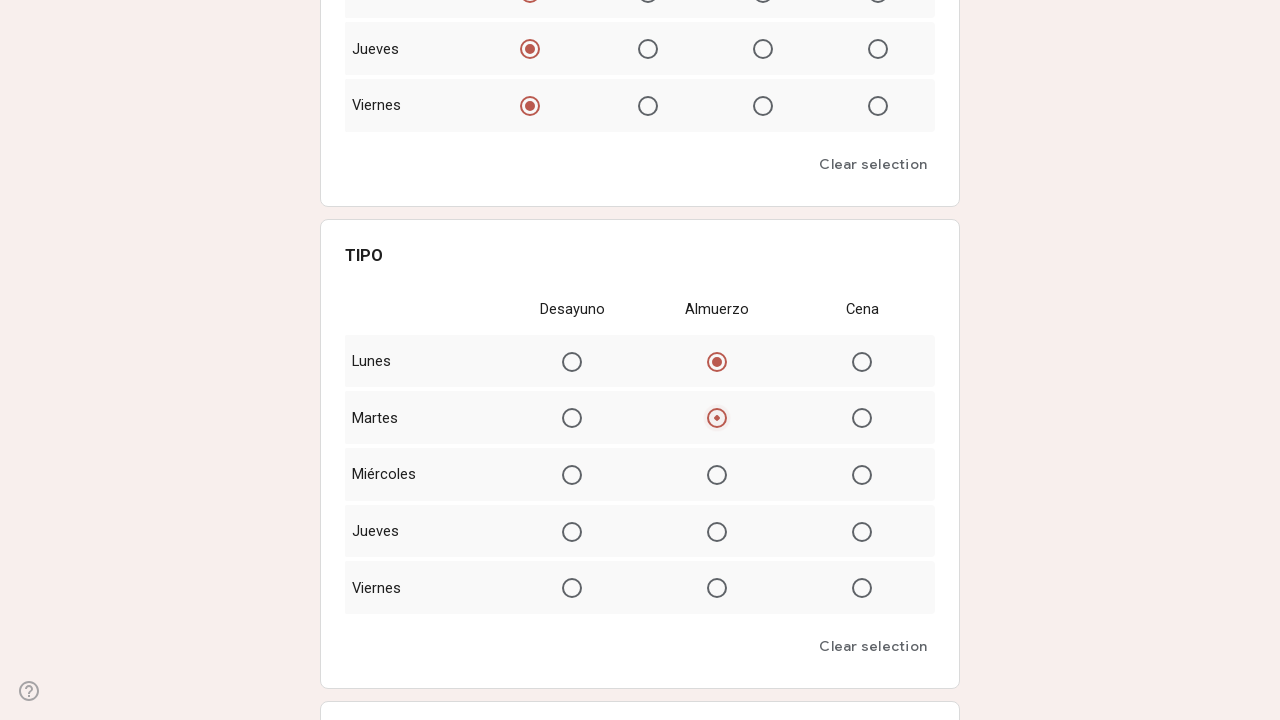

Selected days checkbox option 6 at (717, 474) on xpath=//*[@id="mG61Hd"]/div[2]/div/div[2]/div[4]/div/div/div[2]/div/div[1]/div/d
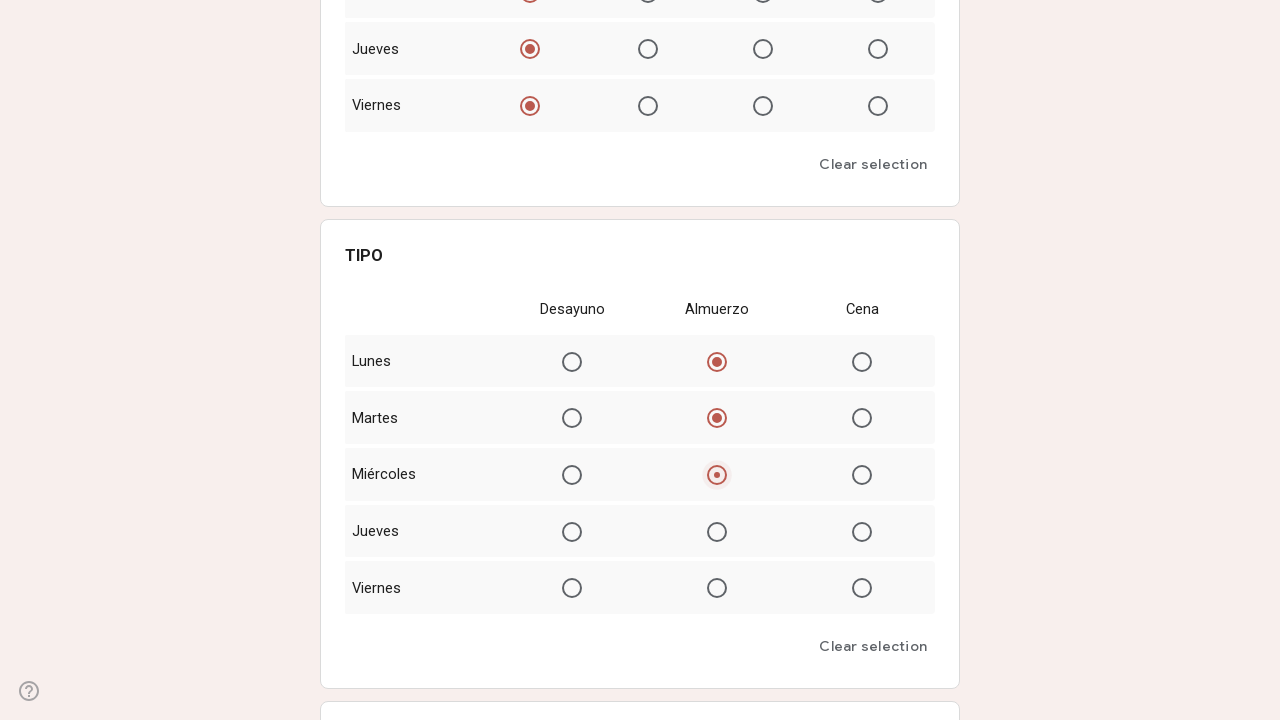

Selected days checkbox option 8 at (717, 531) on xpath=//*[@id="mG61Hd"]/div[2]/div/div[2]/div[4]/div/div/div[2]/div/div[1]/div/d
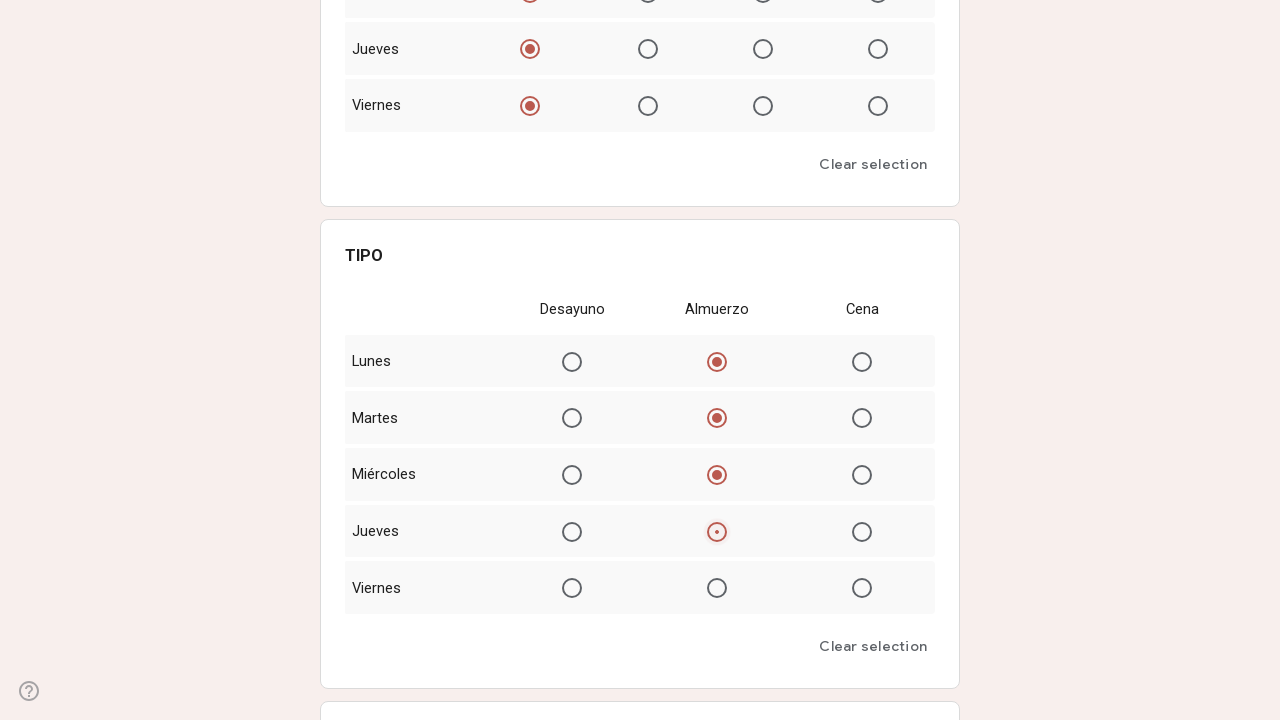

Selected days checkbox option 10 at (717, 588) on xpath=//*[@id="mG61Hd"]/div[2]/div/div[2]/div[4]/div/div/div[2]/div/div[1]/div/d
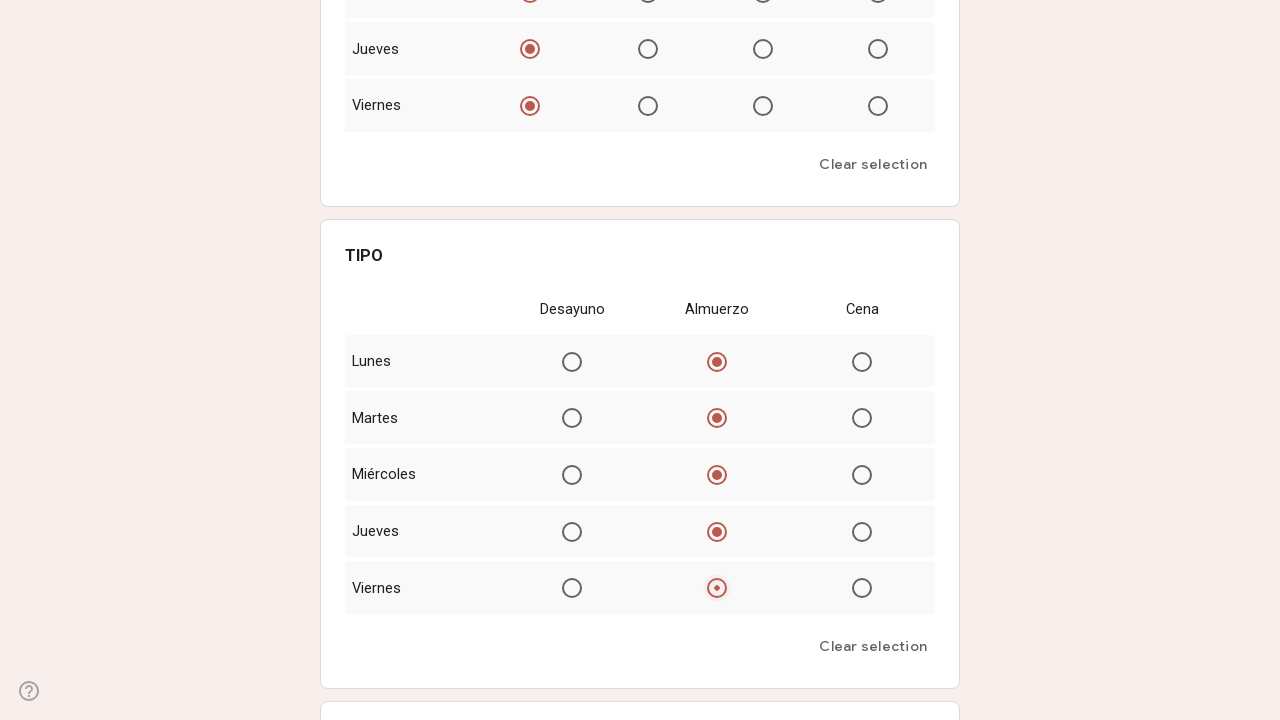

Selected food type checkbox option 2 at (572, 360) on xpath=//*[@id="mG61Hd"]/div[2]/div/div[2]/div[5]/div/div/div[3]/div/div[1]/div/d
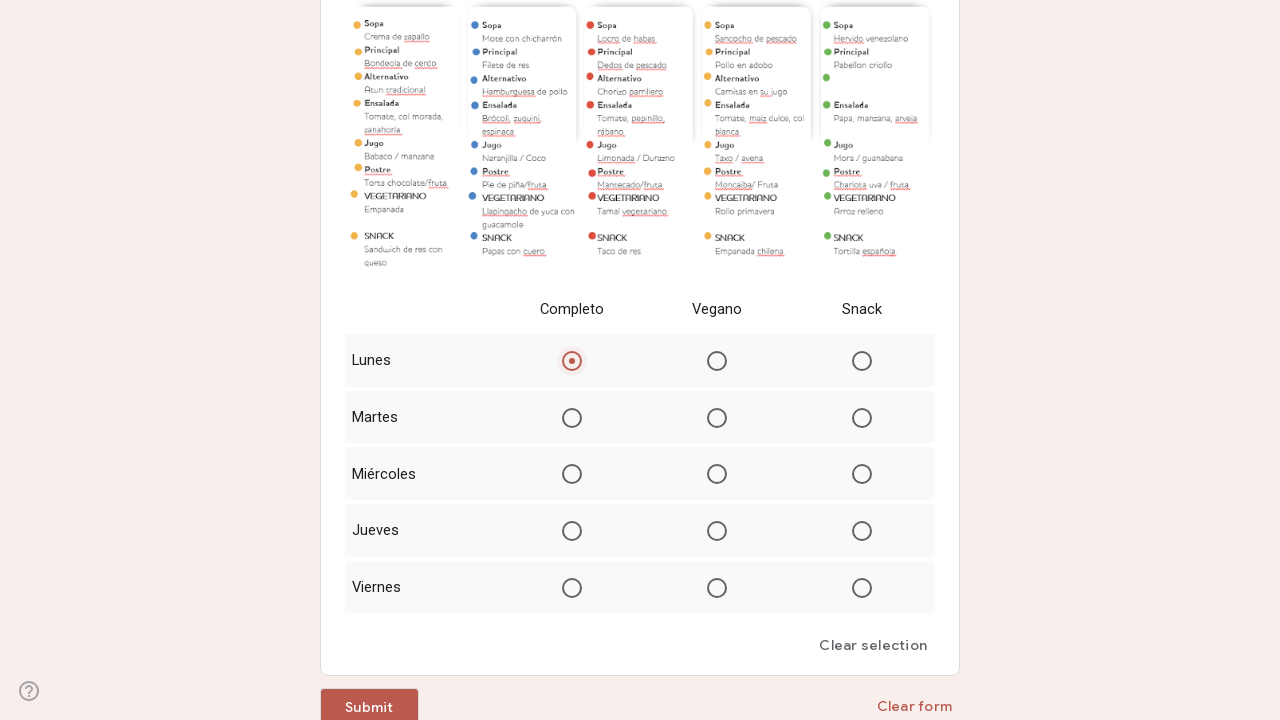

Selected food type checkbox option 4 at (572, 417) on xpath=//*[@id="mG61Hd"]/div[2]/div/div[2]/div[5]/div/div/div[3]/div/div[1]/div/d
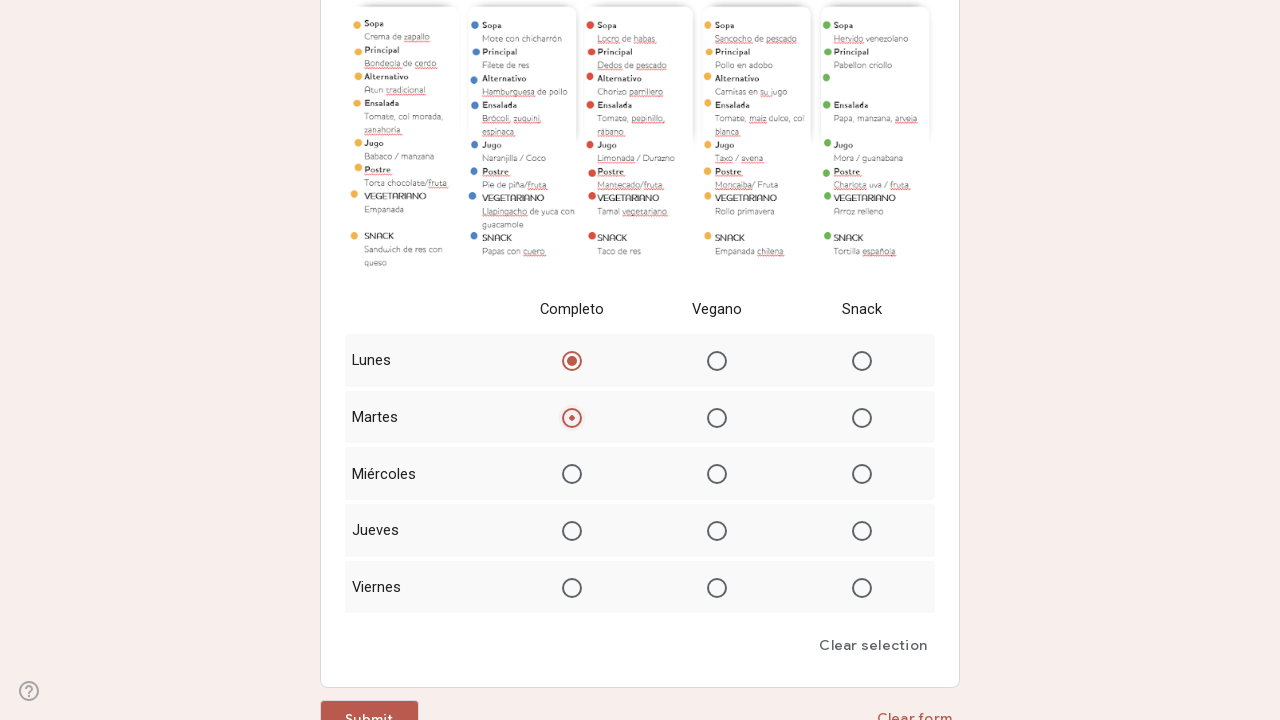

Selected food type checkbox option 6 at (572, 474) on xpath=//*[@id="mG61Hd"]/div[2]/div/div[2]/div[5]/div/div/div[3]/div/div[1]/div/d
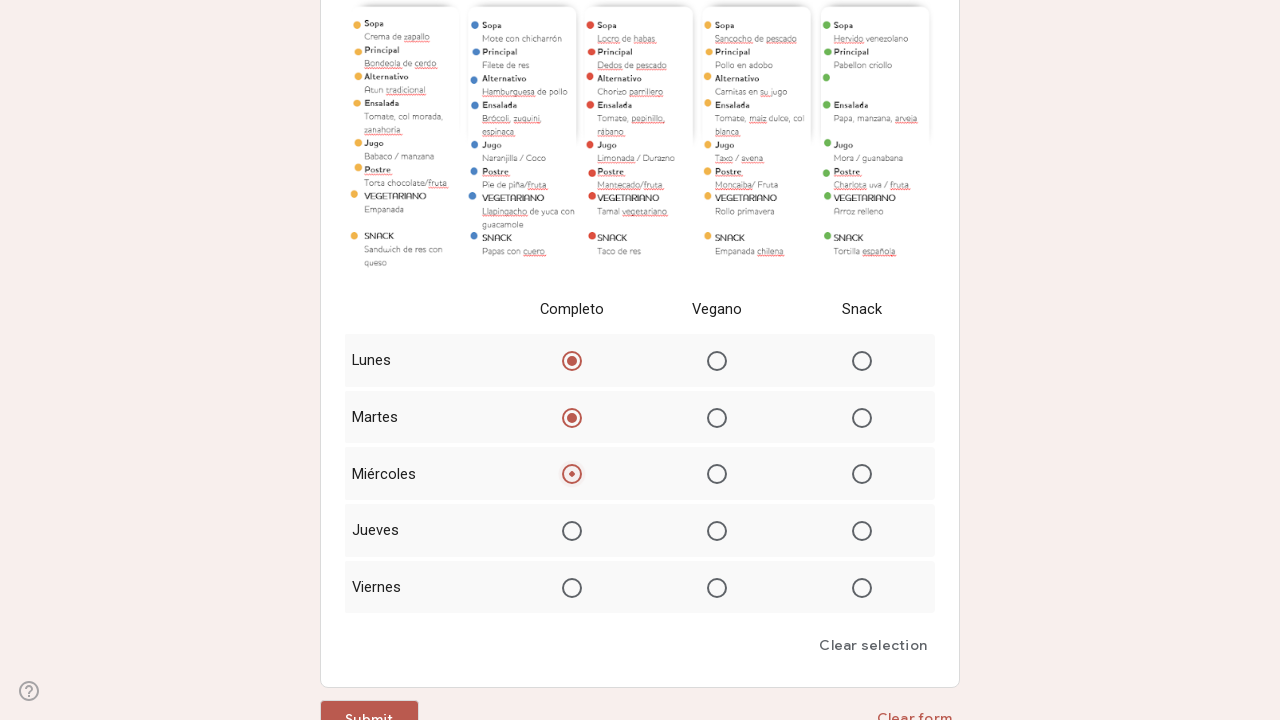

Selected food type checkbox option 8 at (572, 530) on xpath=//*[@id="mG61Hd"]/div[2]/div/div[2]/div[5]/div/div/div[3]/div/div[1]/div/d
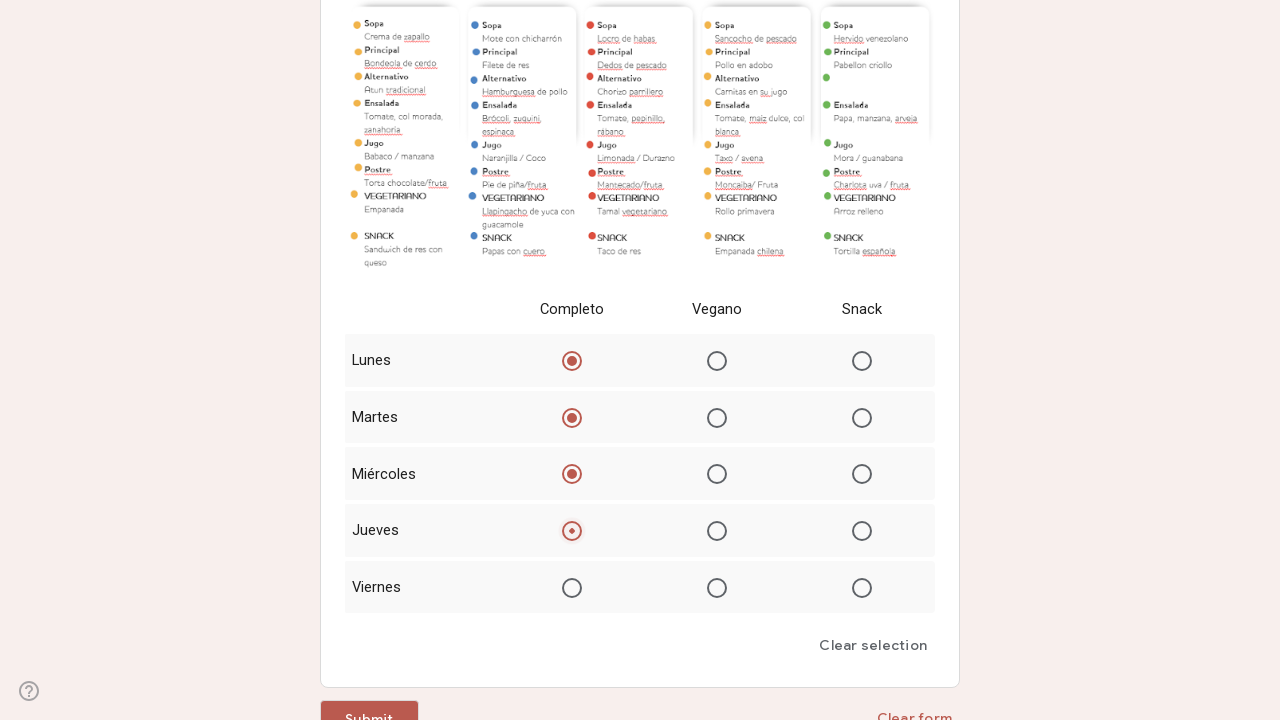

Selected food type checkbox option 10 at (572, 587) on xpath=//*[@id="mG61Hd"]/div[2]/div/div[2]/div[5]/div/div/div[3]/div/div[1]/div/d
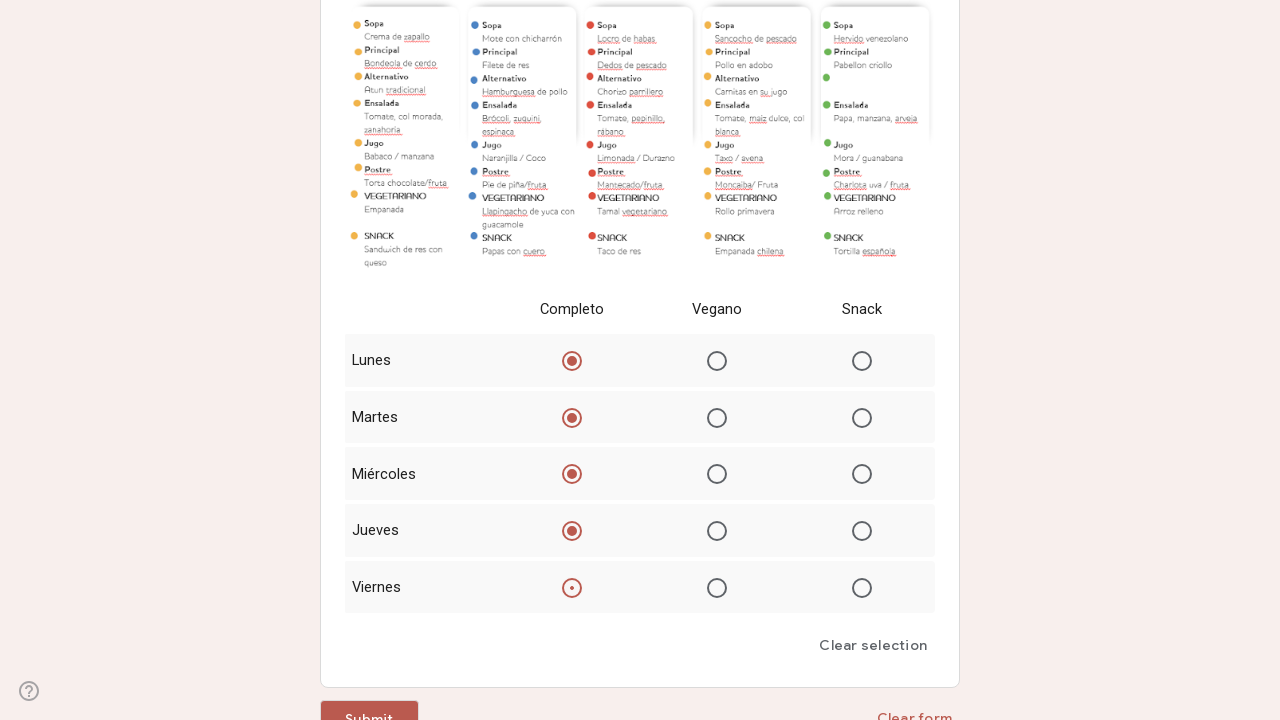

Scrolled to verify form completion
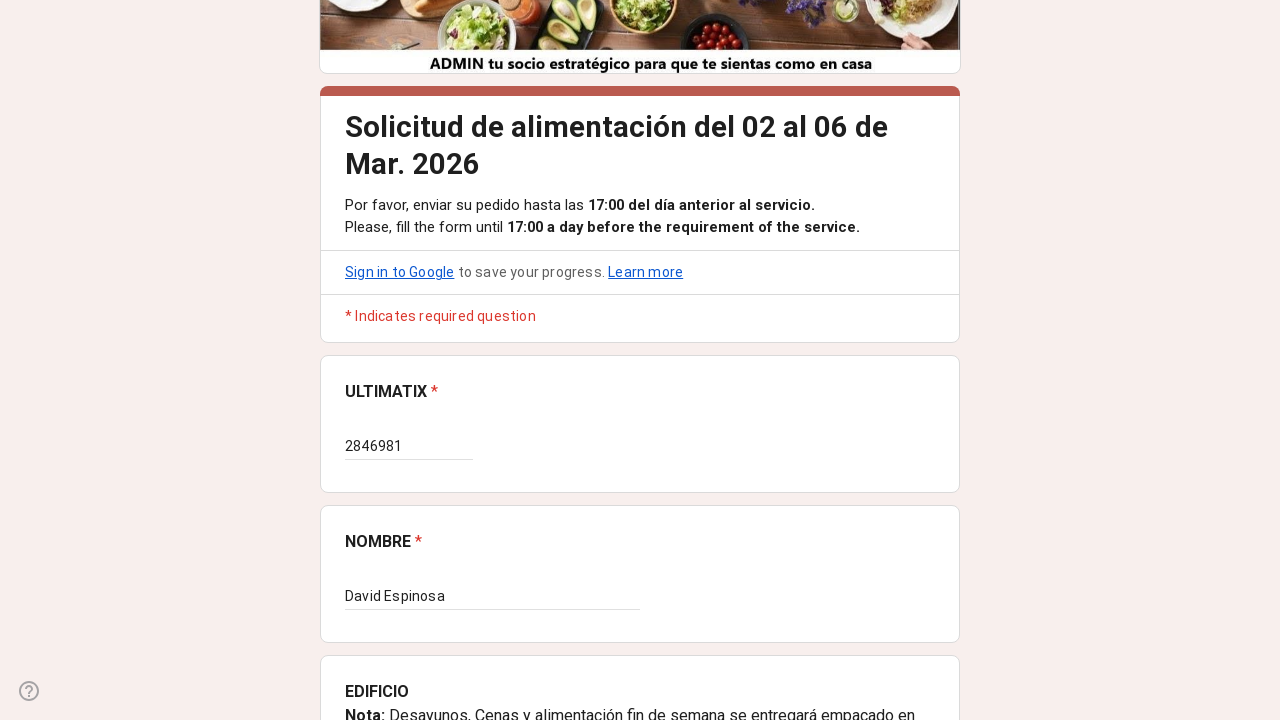

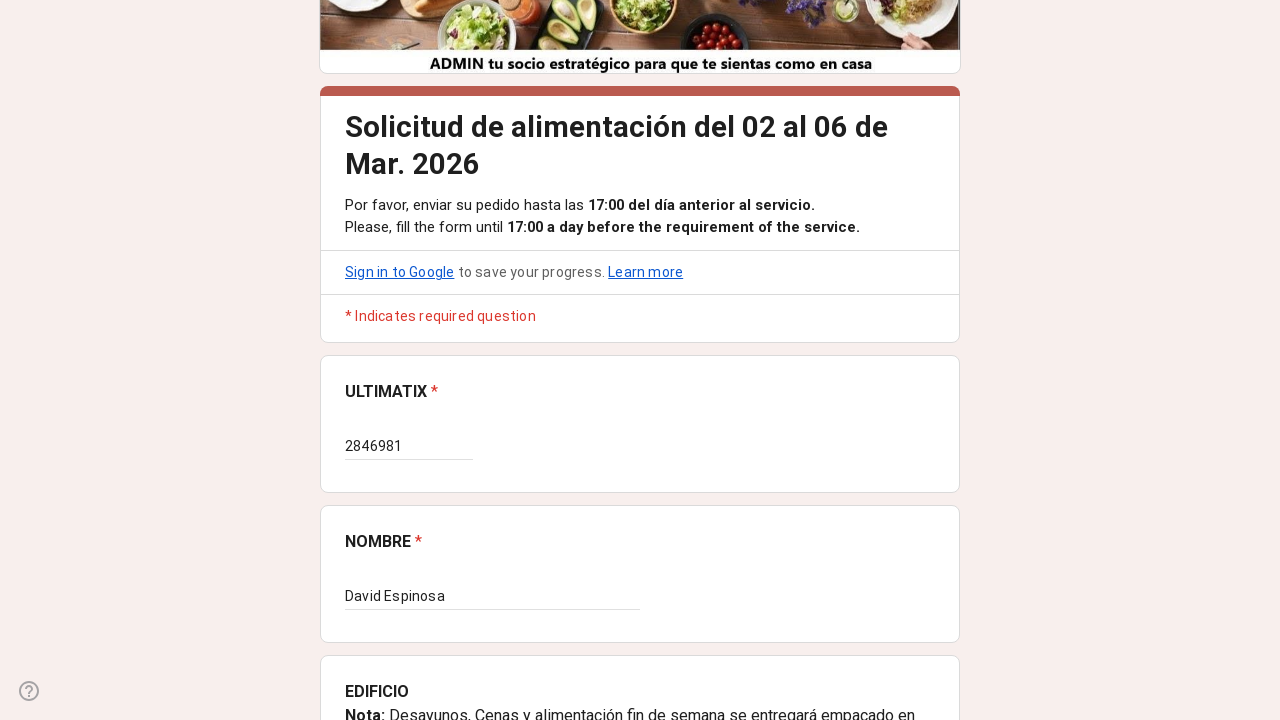